Tests navigation to reset password page by clicking forgot password link

Starting URL: https://hrm.anhtester.com/erp/login

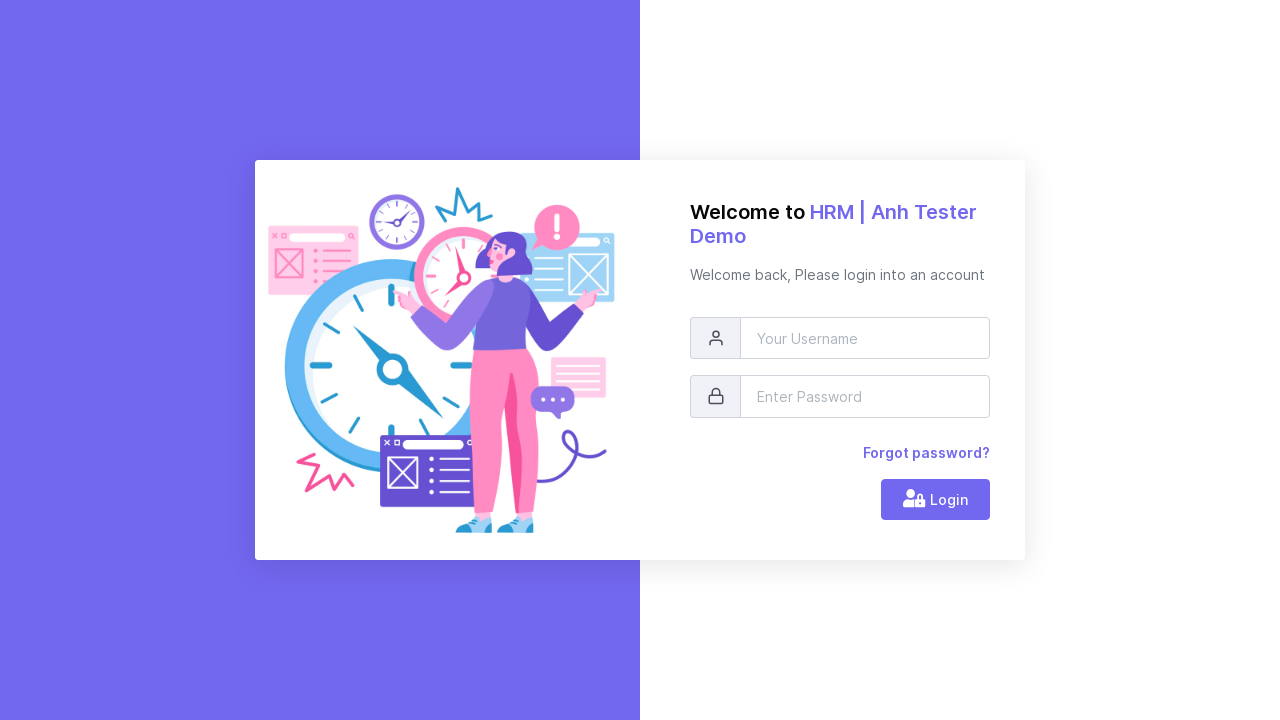

Clicked forgot password link at (926, 452) on xpath=//span[normalize-space()='Forgot password?']
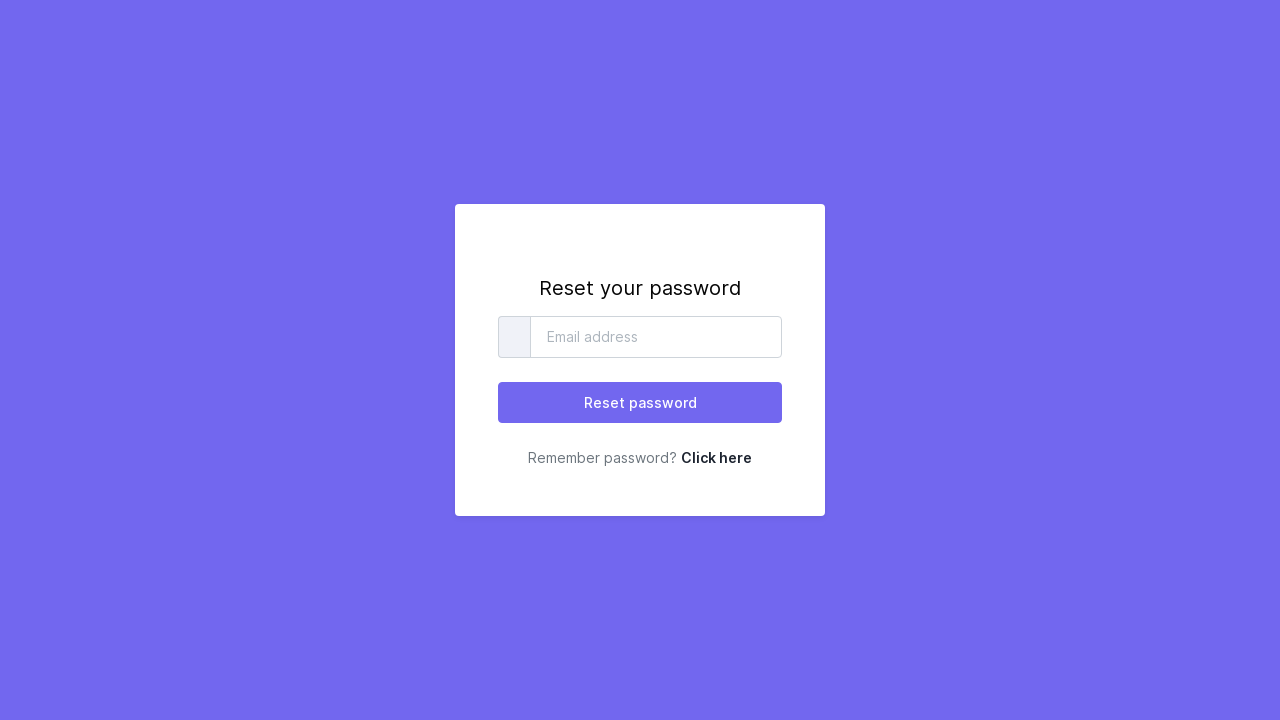

Verified page title is 'xin_lock_user' - reset password page loaded successfully
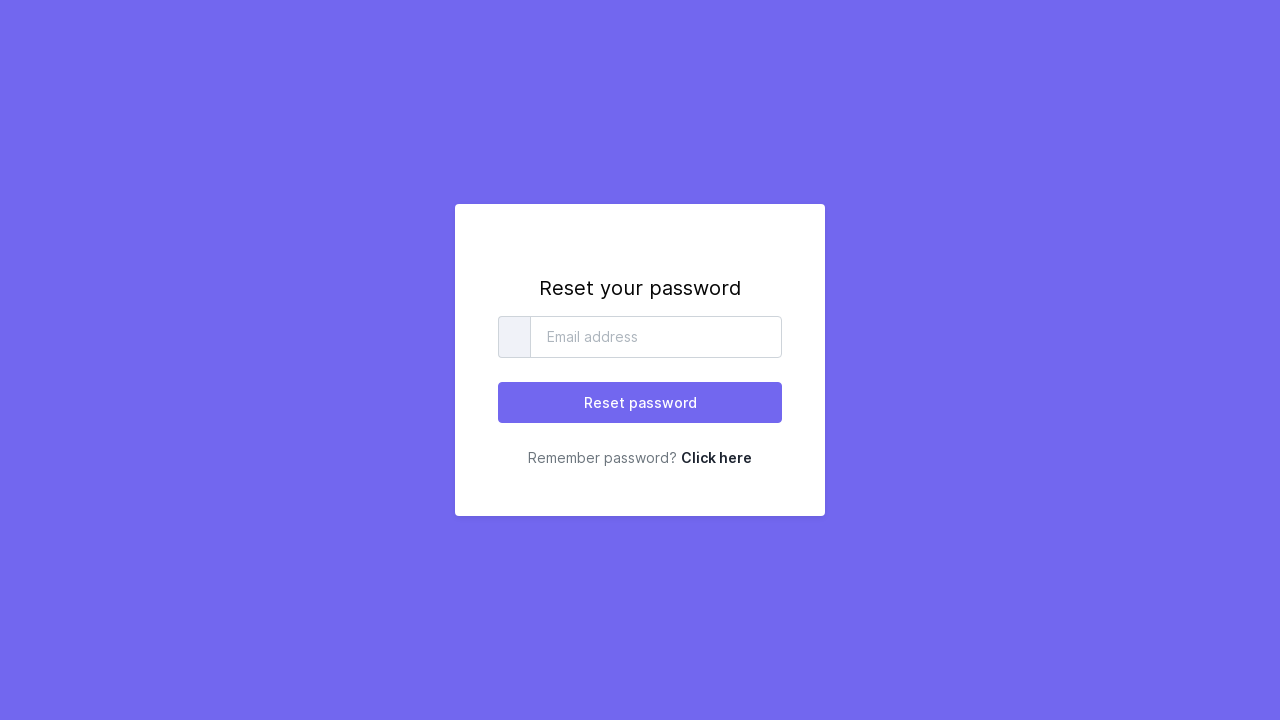

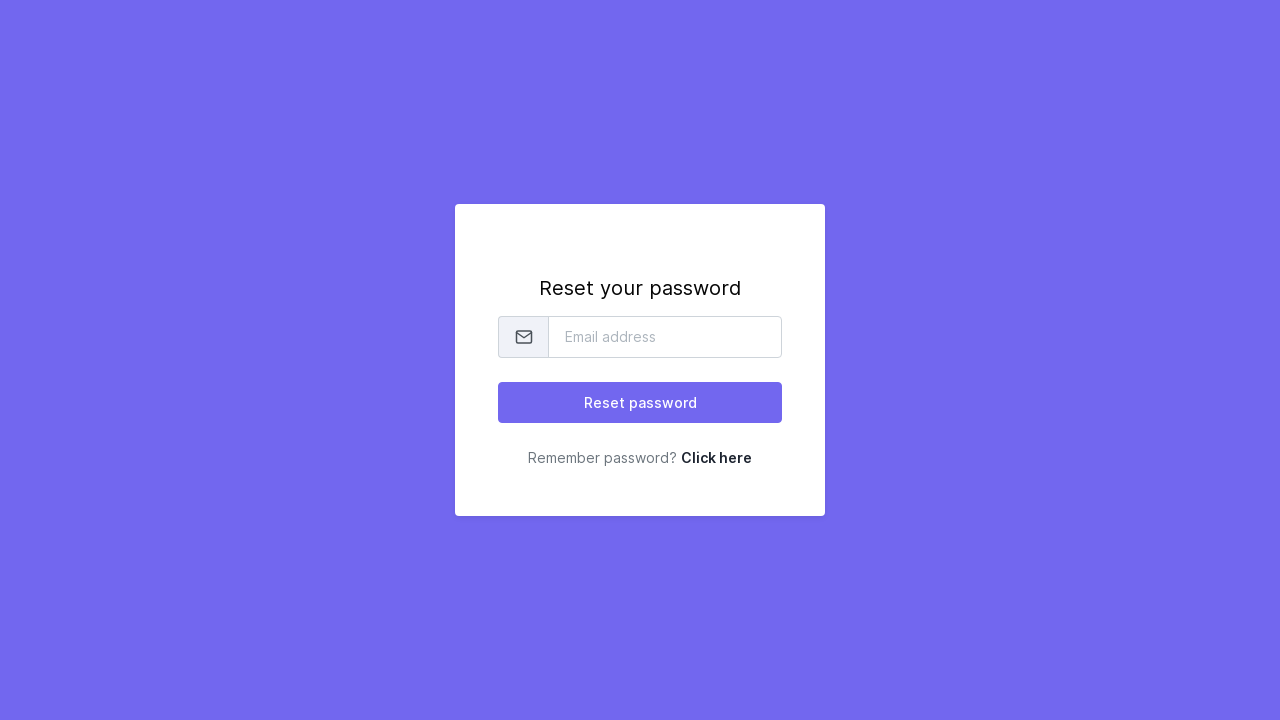